Tests a math challenge page by reading a value from the page, calculating a mathematical formula (log of abs of 12*sin(x)), filling in the answer, checking required checkboxes, and submitting the form.

Starting URL: https://suninjuly.github.io/math.html

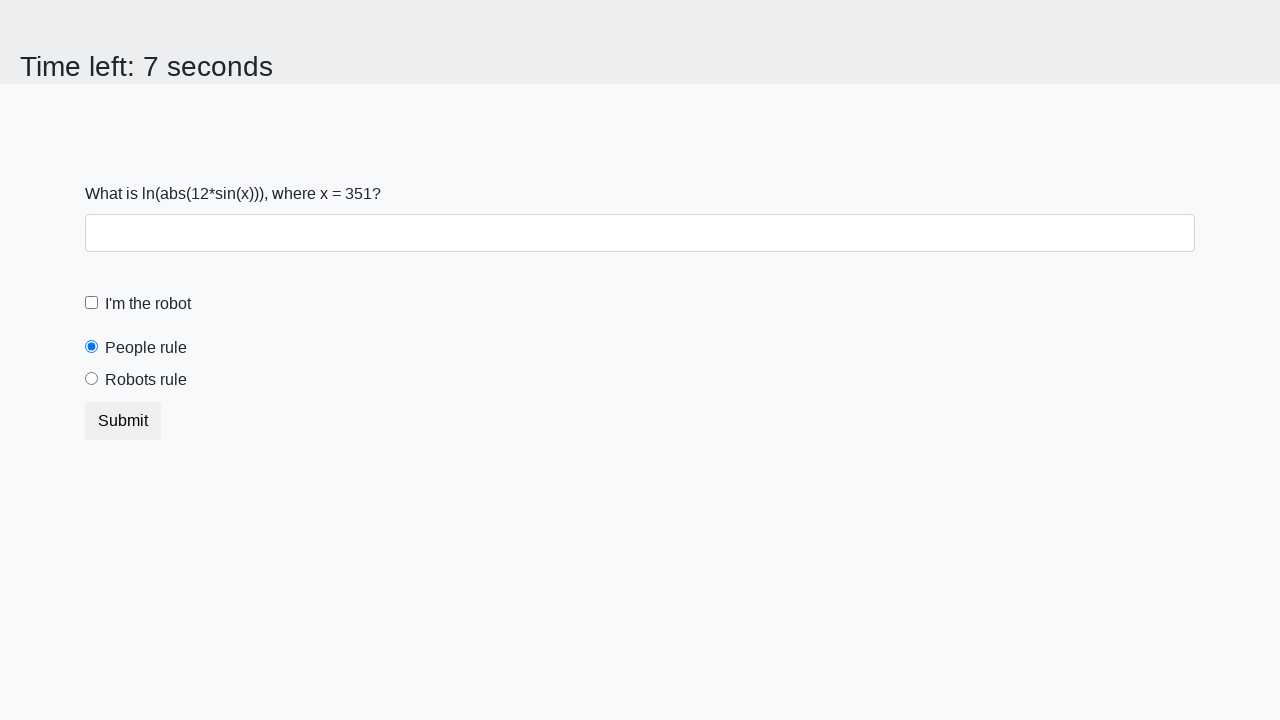

Located the input value element
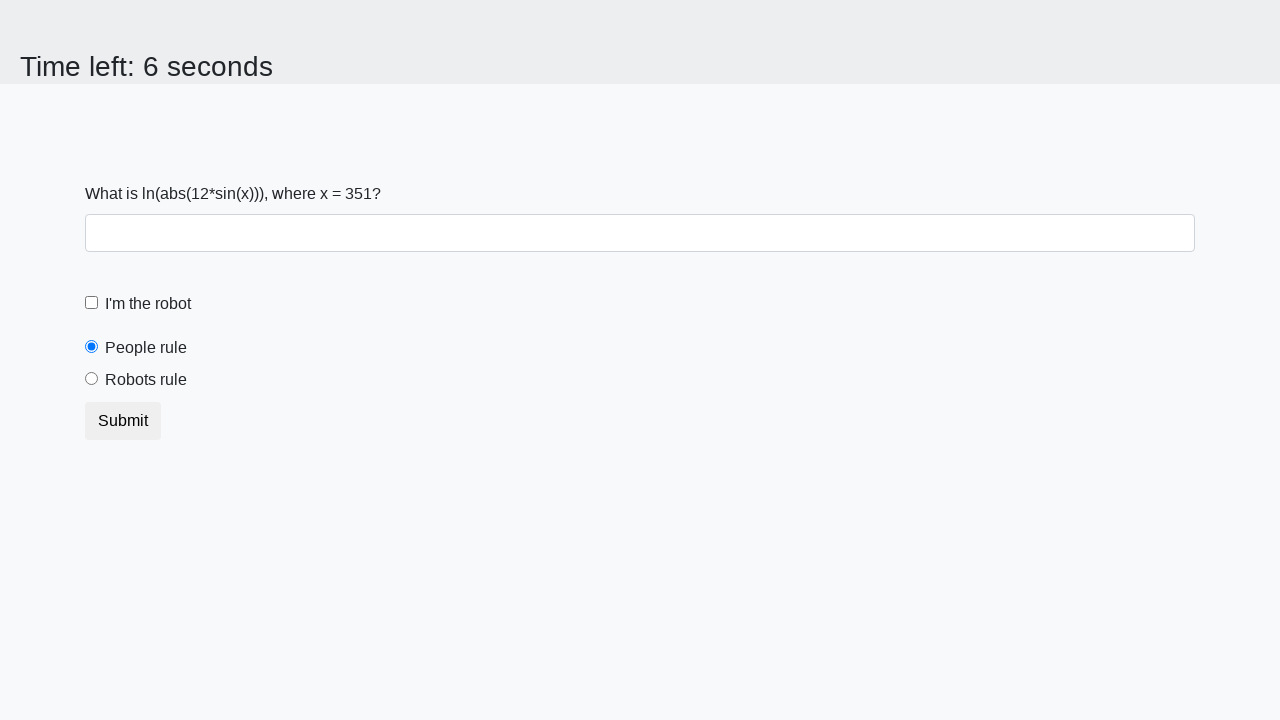

Read x value from page: 351
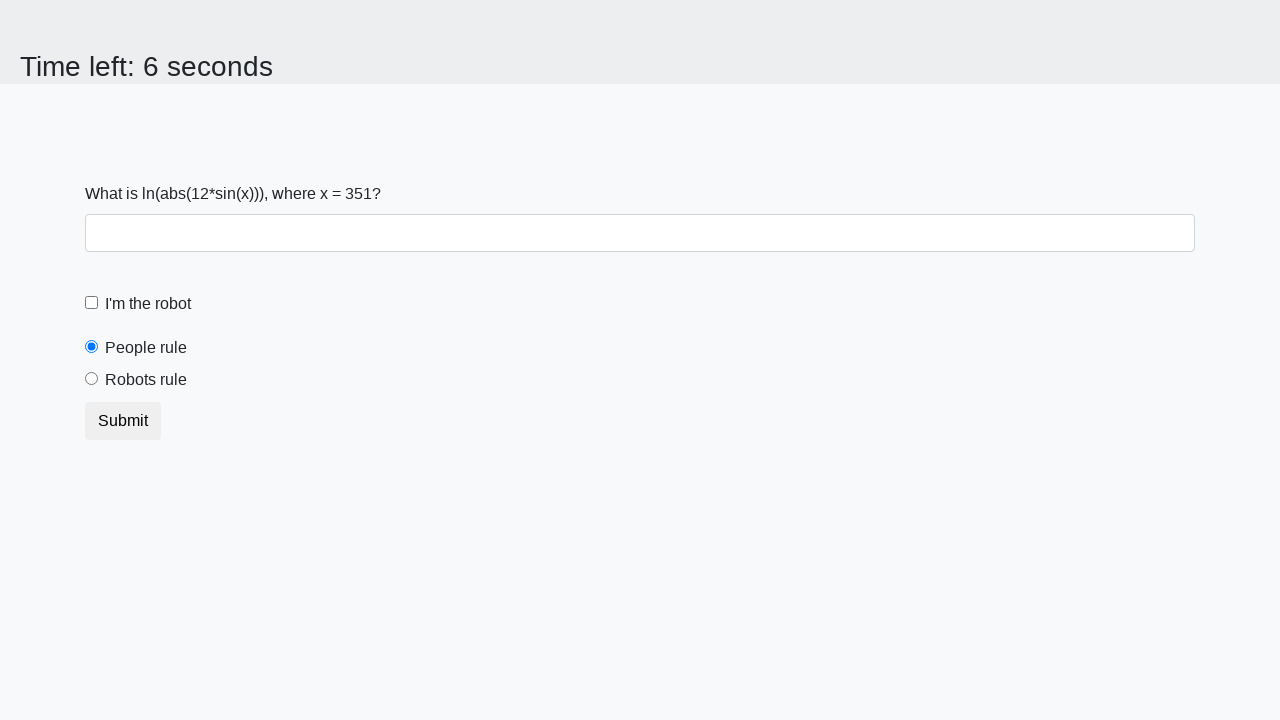

Calculated answer using formula log(abs(12*sin(x))): 2.206227649516243
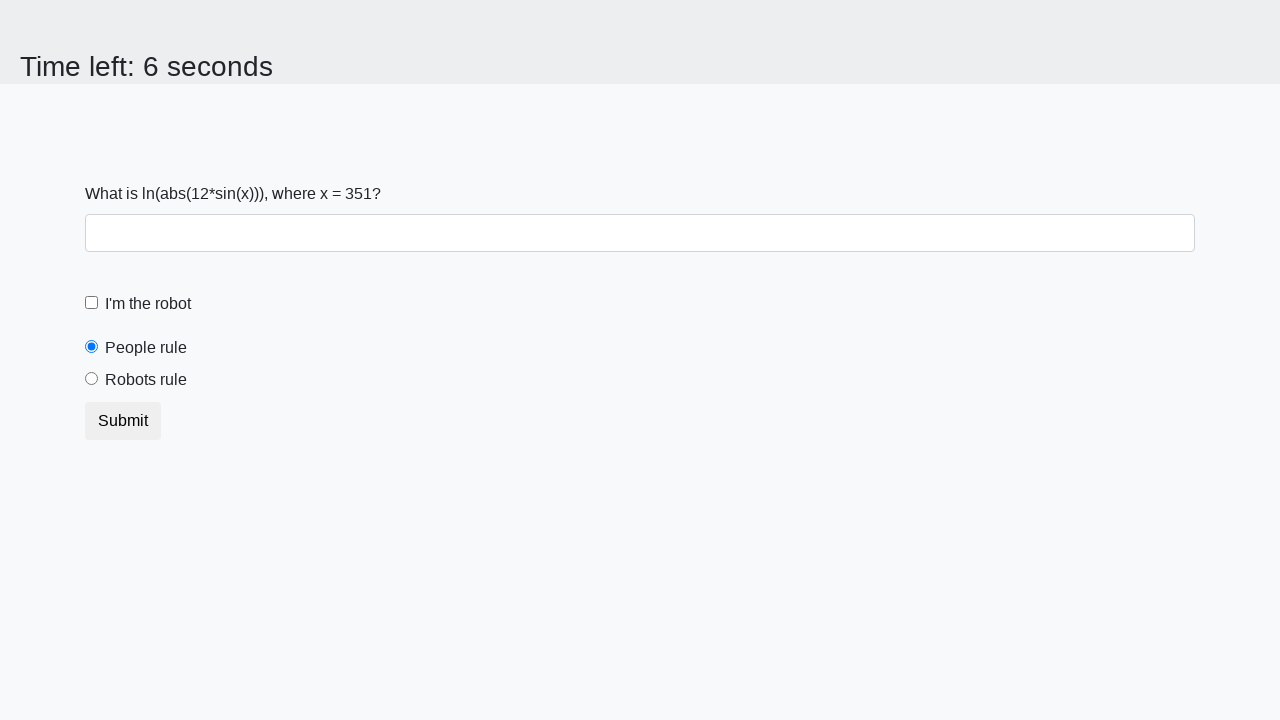

Filled answer field with calculated value: 2.206227649516243 on #answer
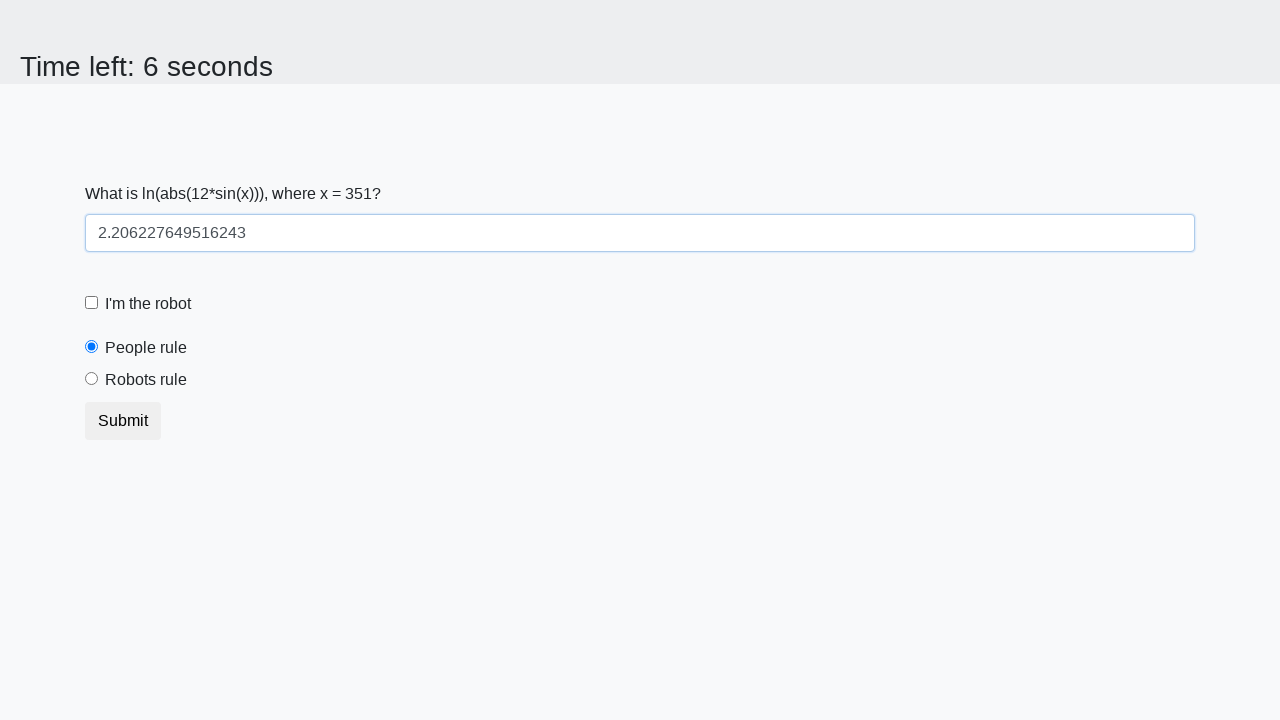

Checked the robot checkbox at (92, 303) on #robotCheckbox
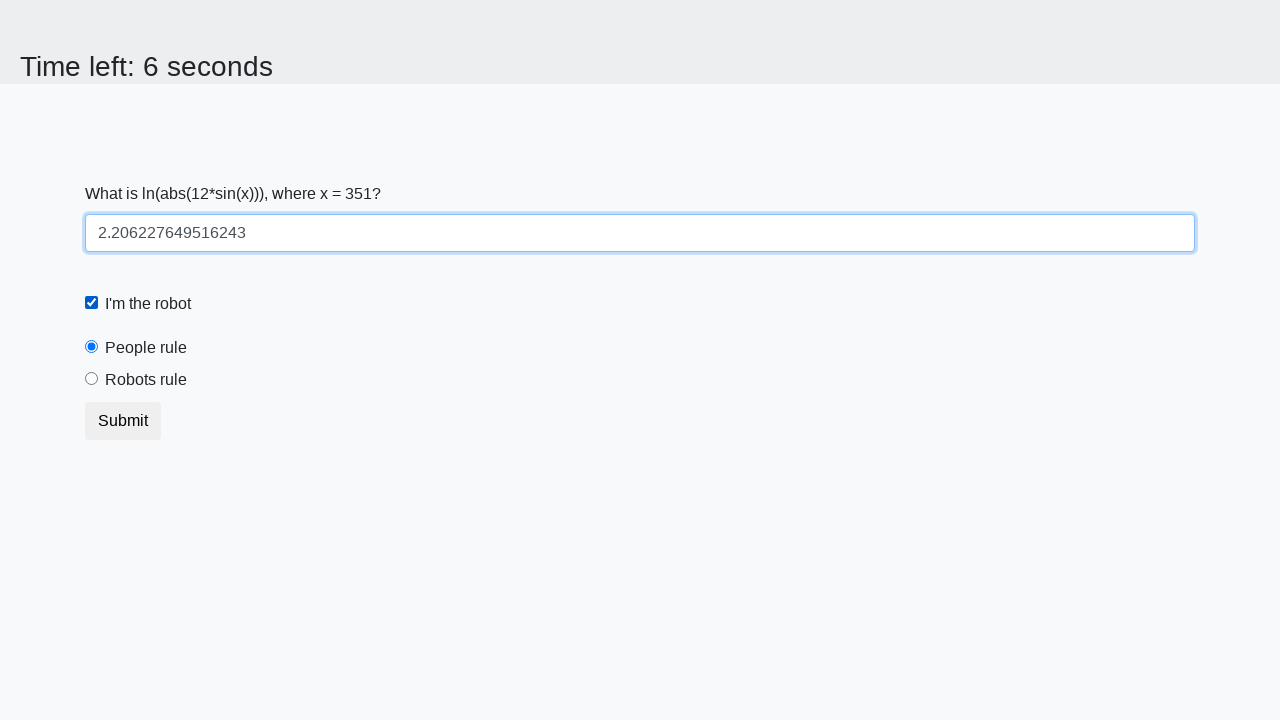

Checked the robots rule checkbox at (92, 379) on #robotsRule
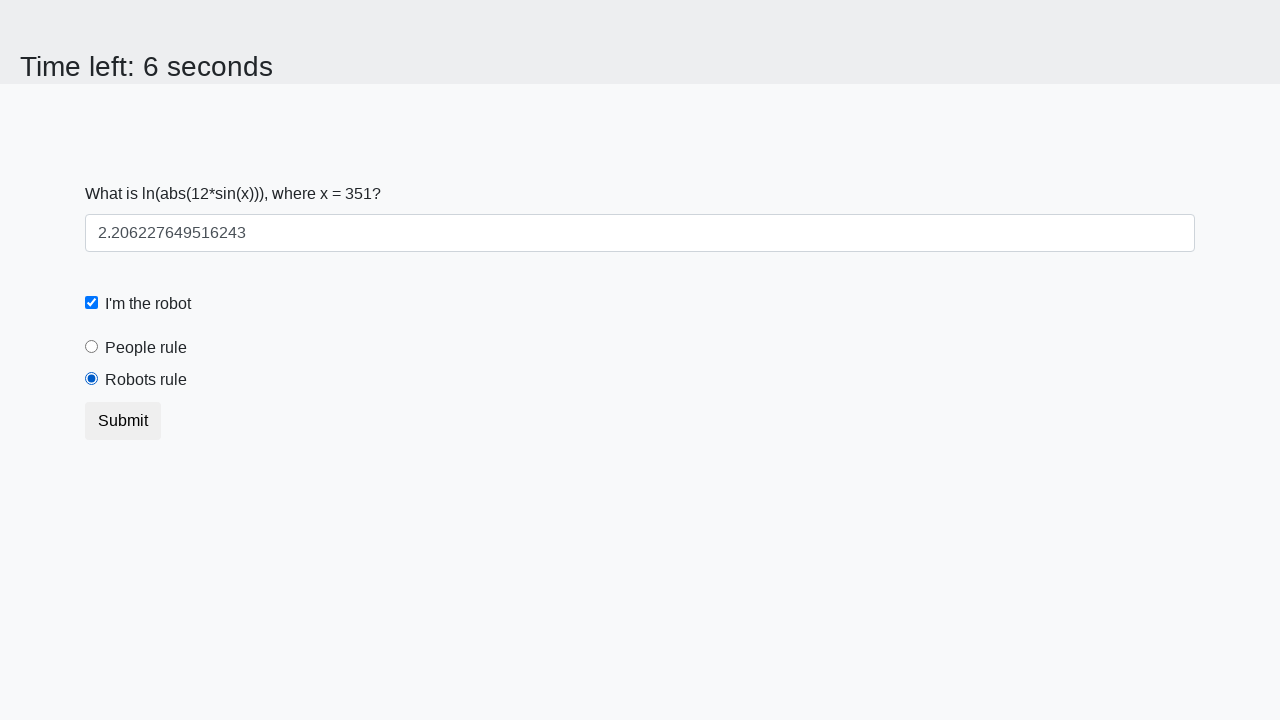

Clicked the submit button at (123, 421) on .btn.btn-default
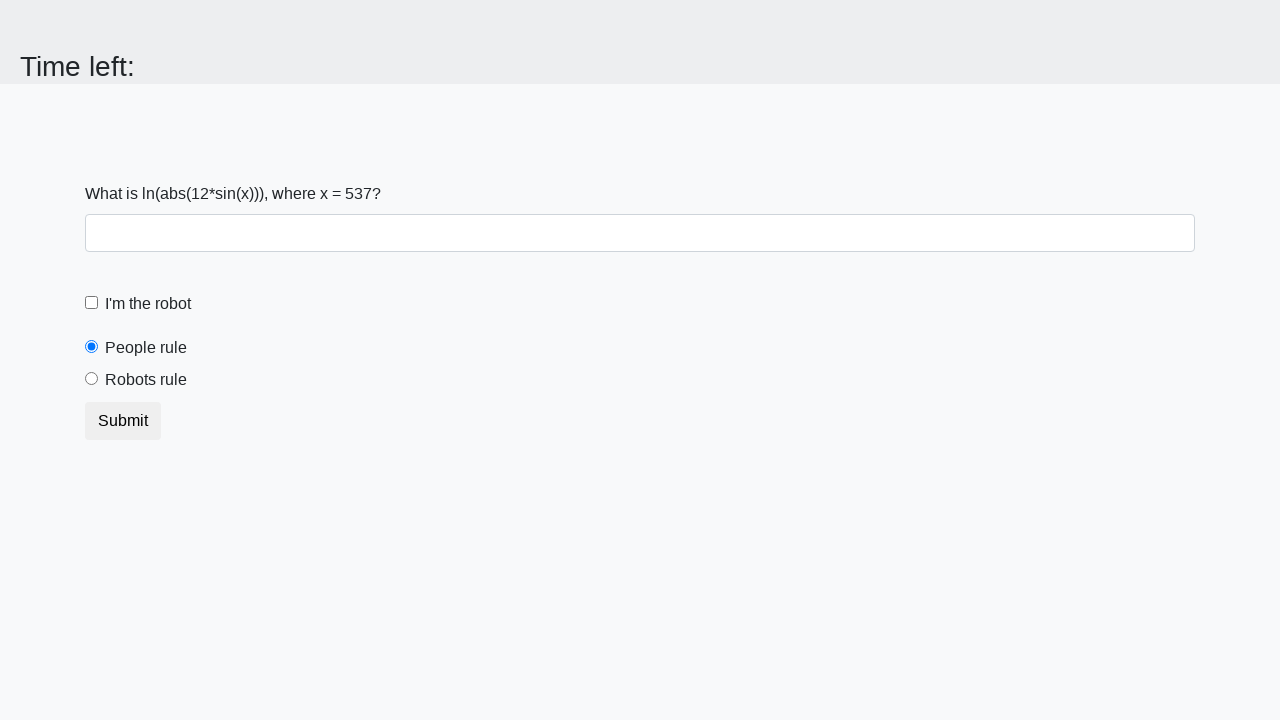

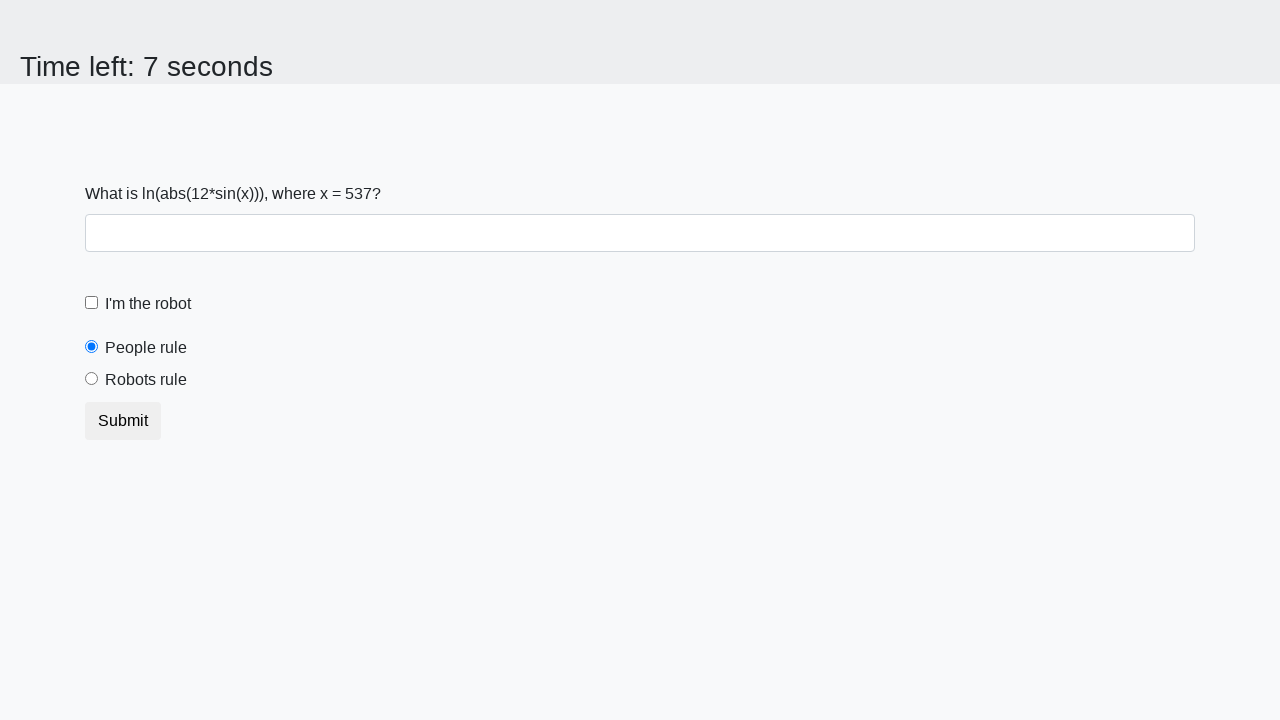